Tests locating an element using descendant XPath by filling in a first name field on a form

Starting URL: https://trytestingthis.netlify.app/

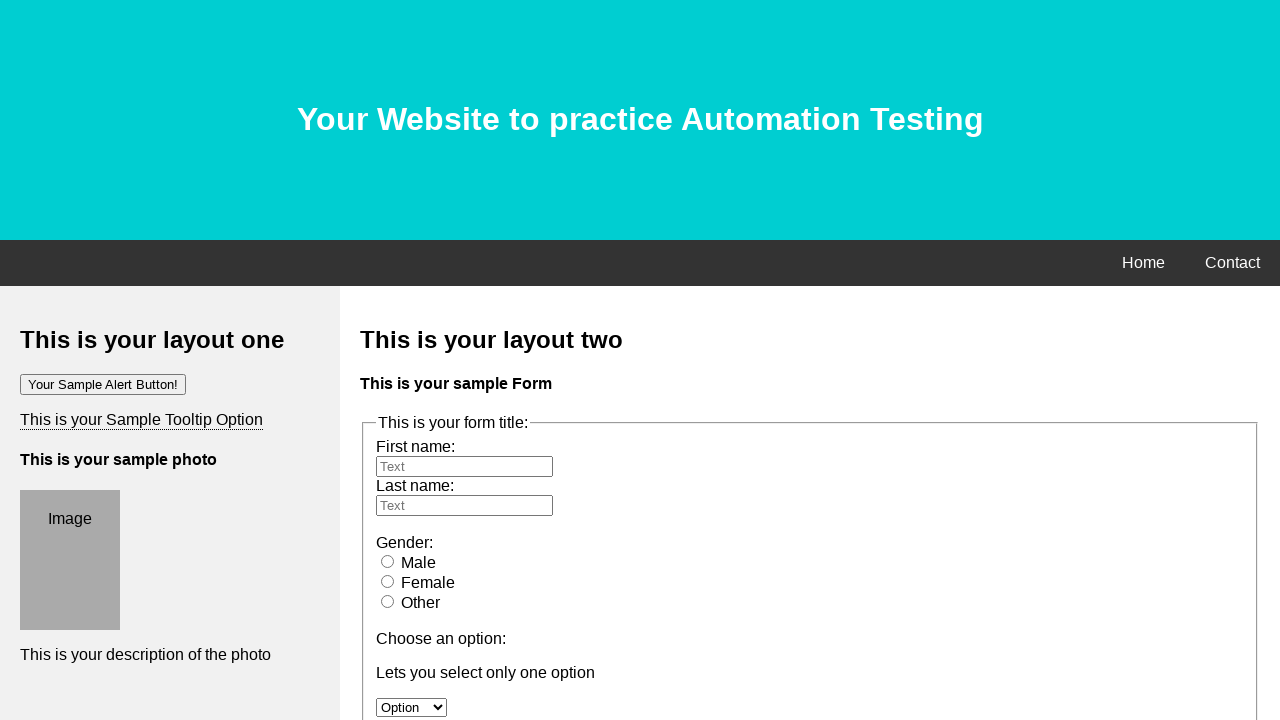

Navigated to https://trytestingthis.netlify.app/
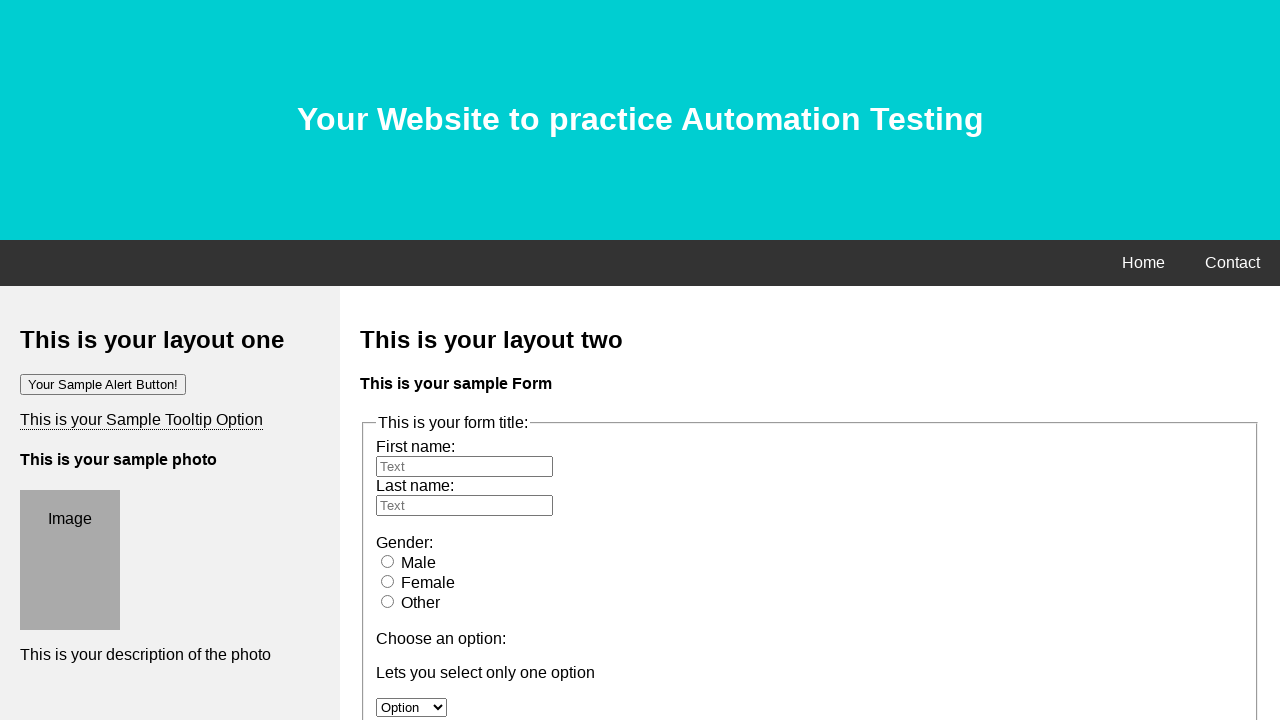

Filled first name field with 'manoj' using descendant XPath locator on input#fname
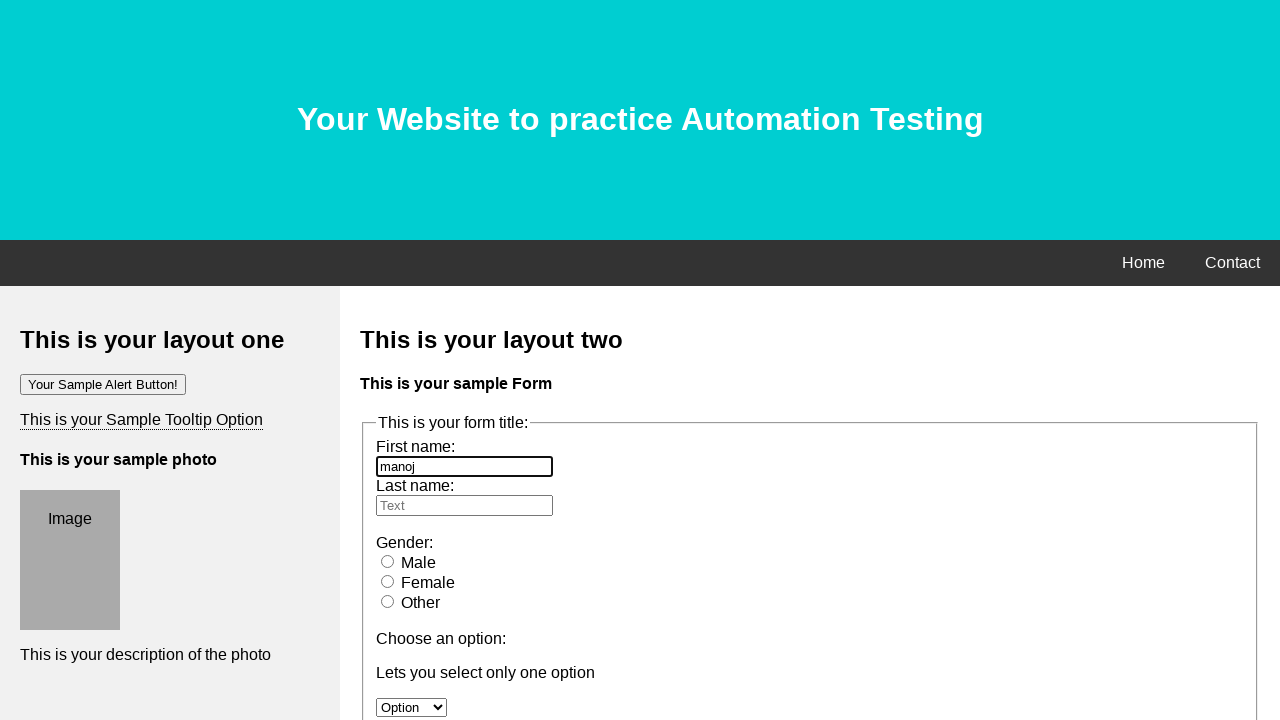

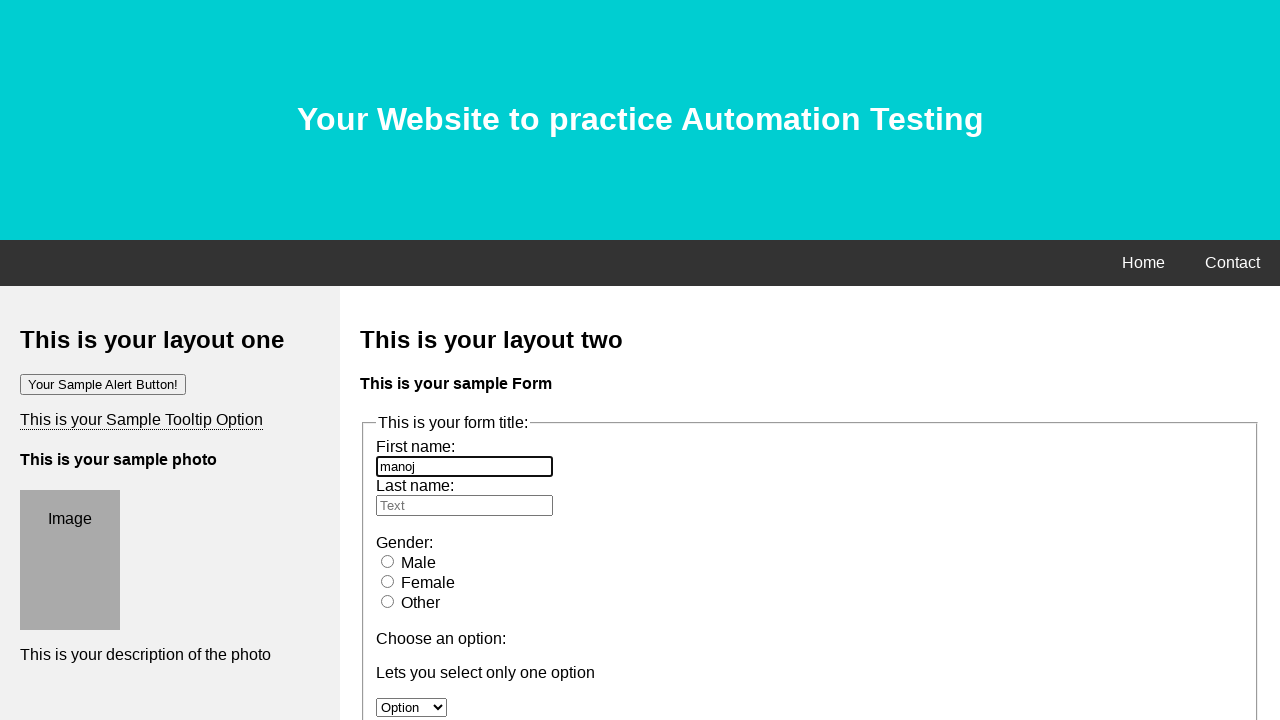